Verifies that the online payment block title is displayed correctly on the MTS Belarus homepage

Starting URL: https://www.mts.by/

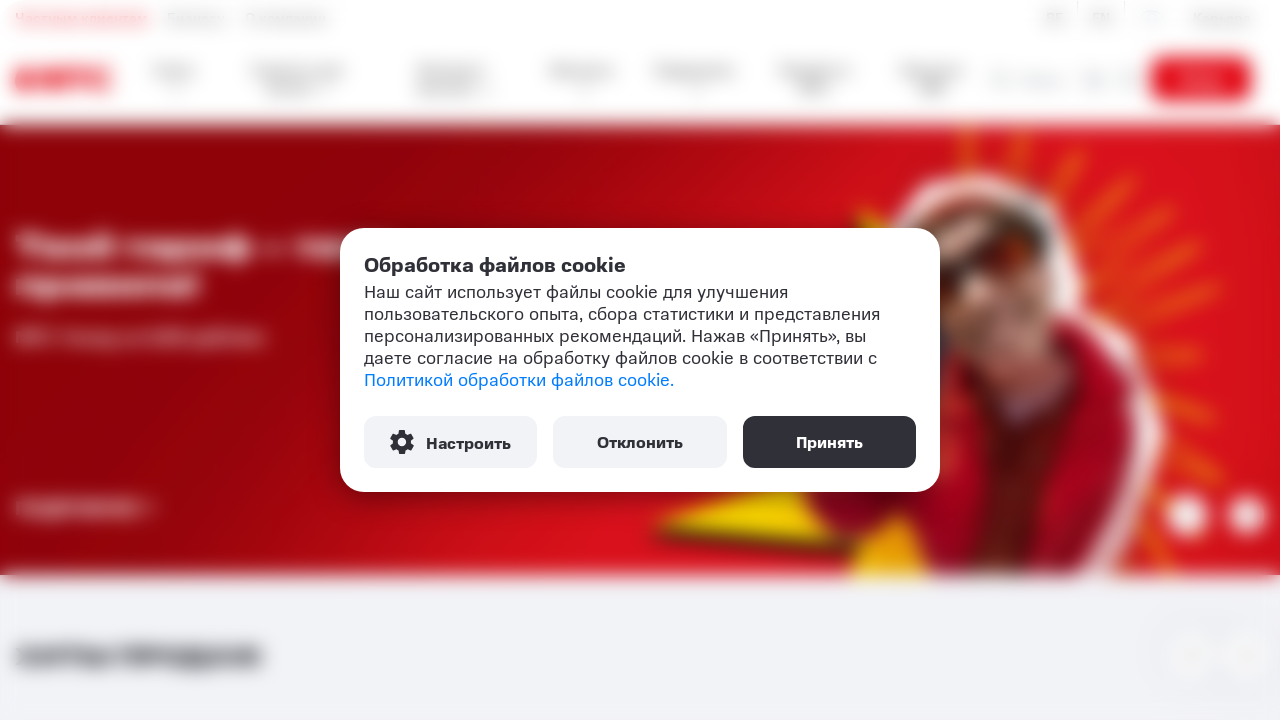

Waited for online payment block title to appear
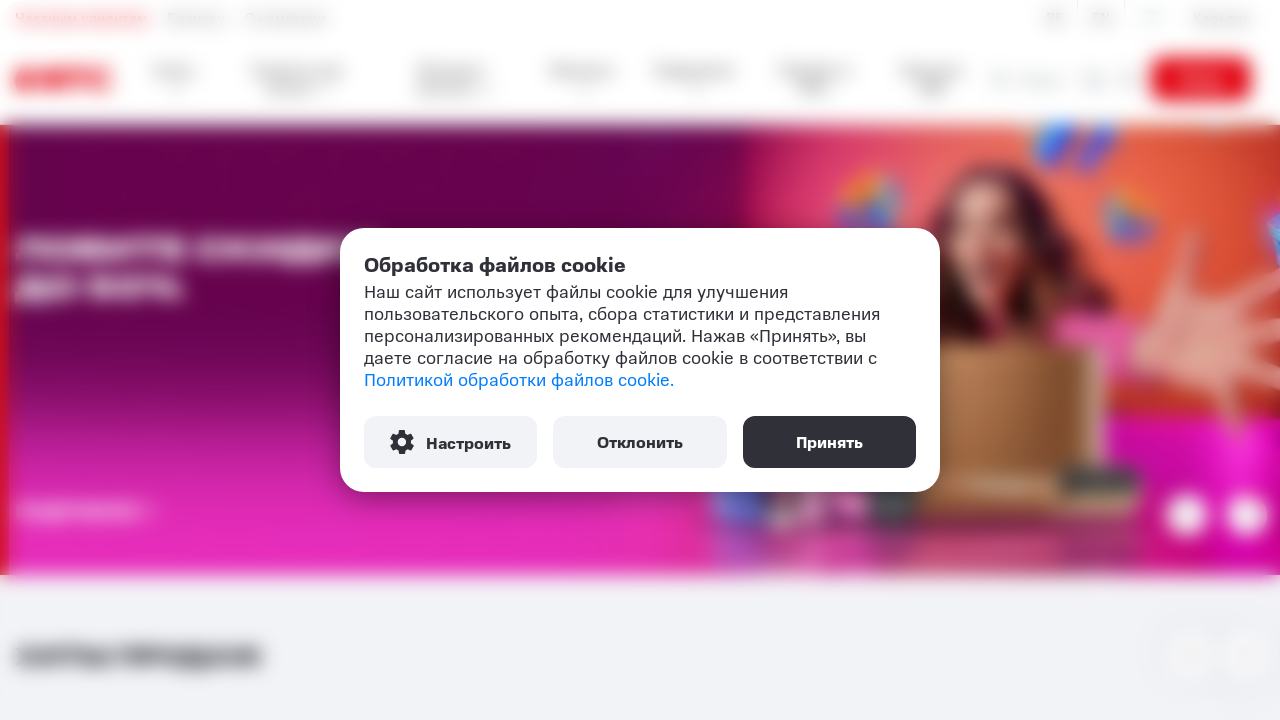

Retrieved inner text from payment block title
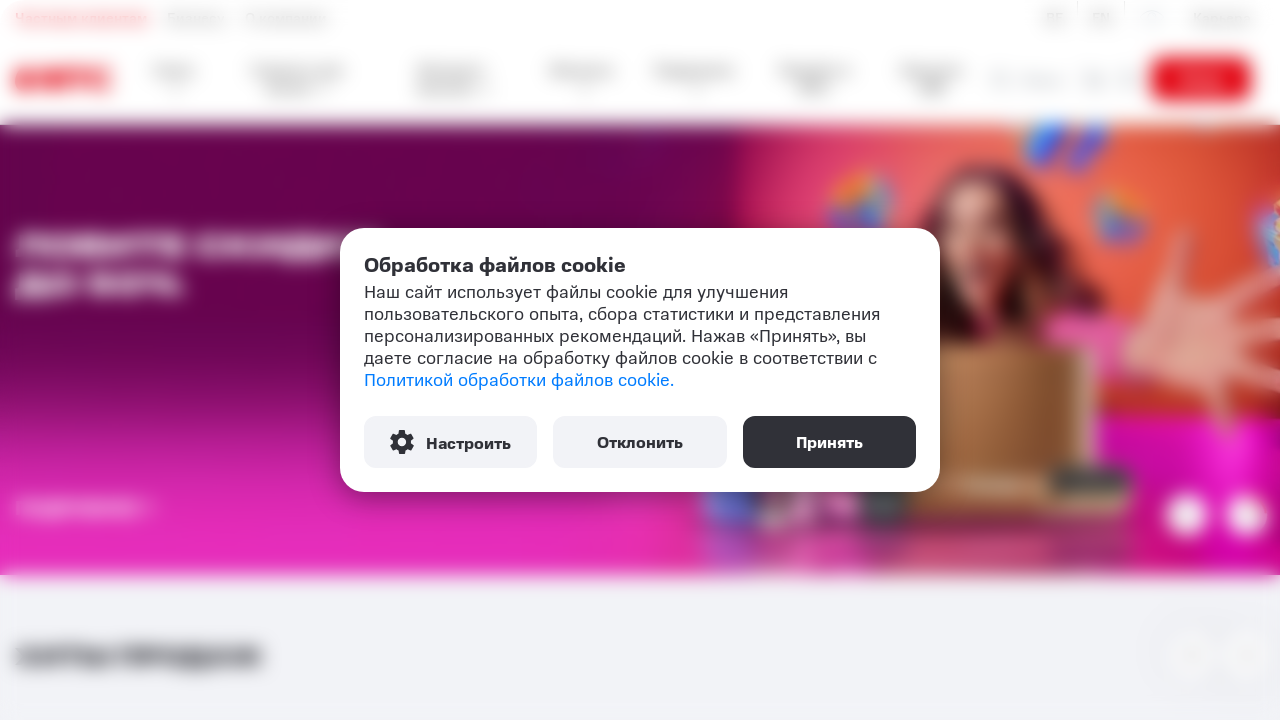

Verified that 'Онлайн пополнение без комиссии' text is present in the payment block title
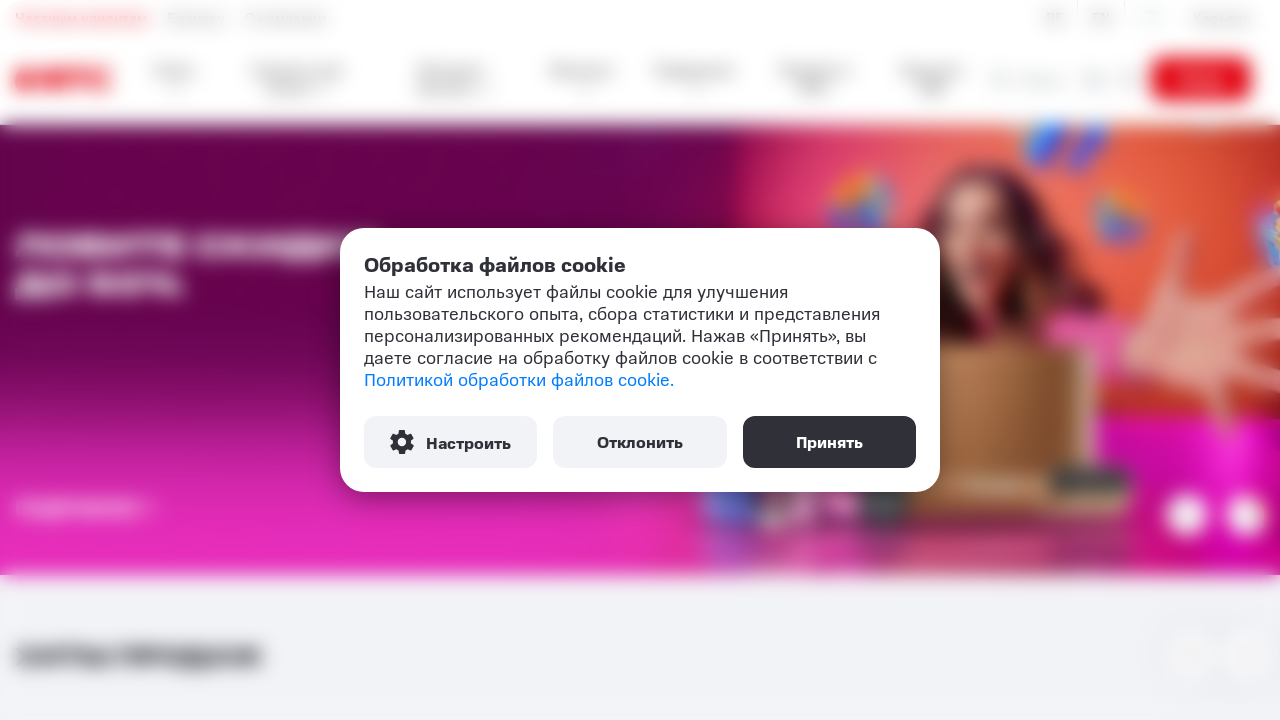

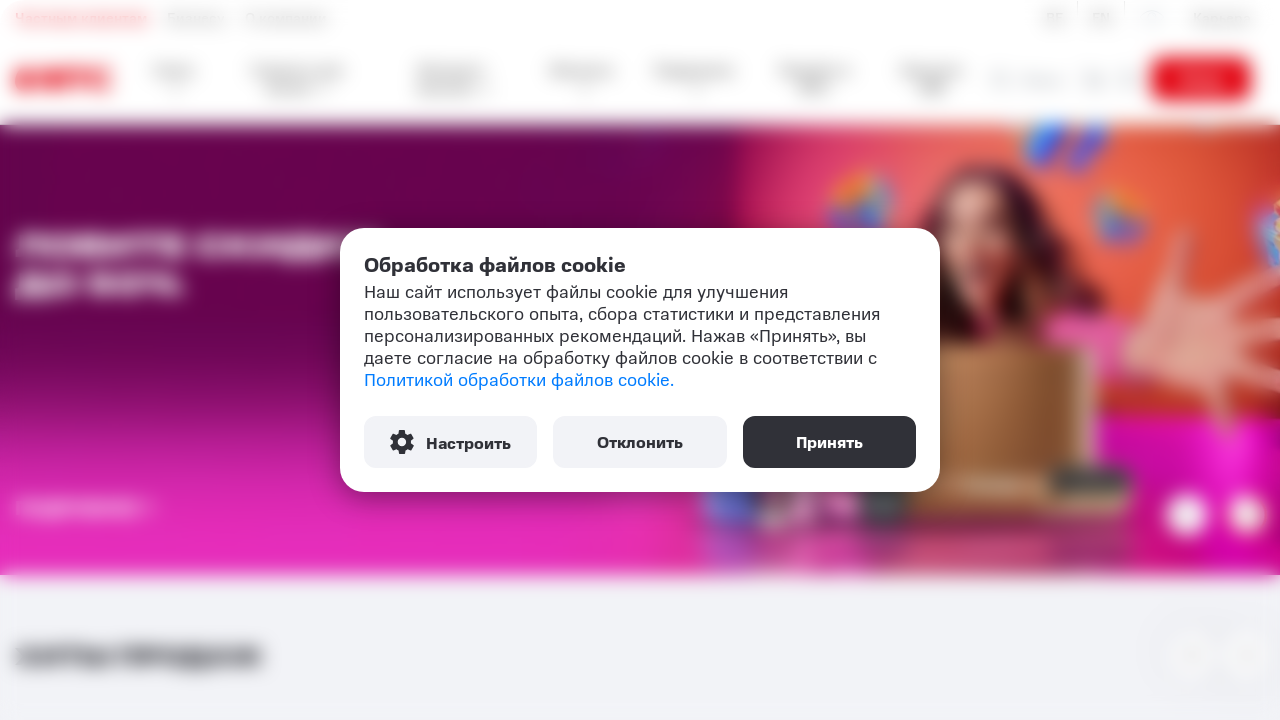